Tests filtering to display only active (incomplete) items by clicking the Active link

Starting URL: https://demo.playwright.dev/todomvc

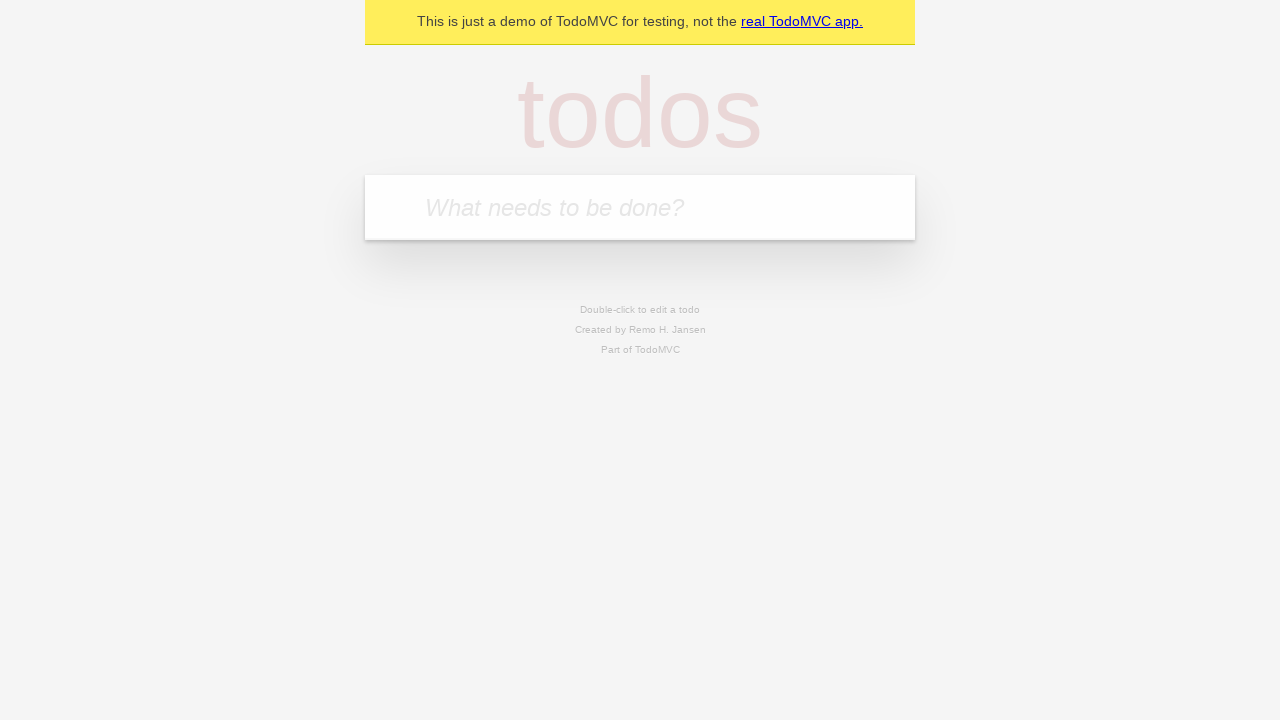

Filled todo input with 'buy some cheese' on internal:attr=[placeholder="What needs to be done?"i]
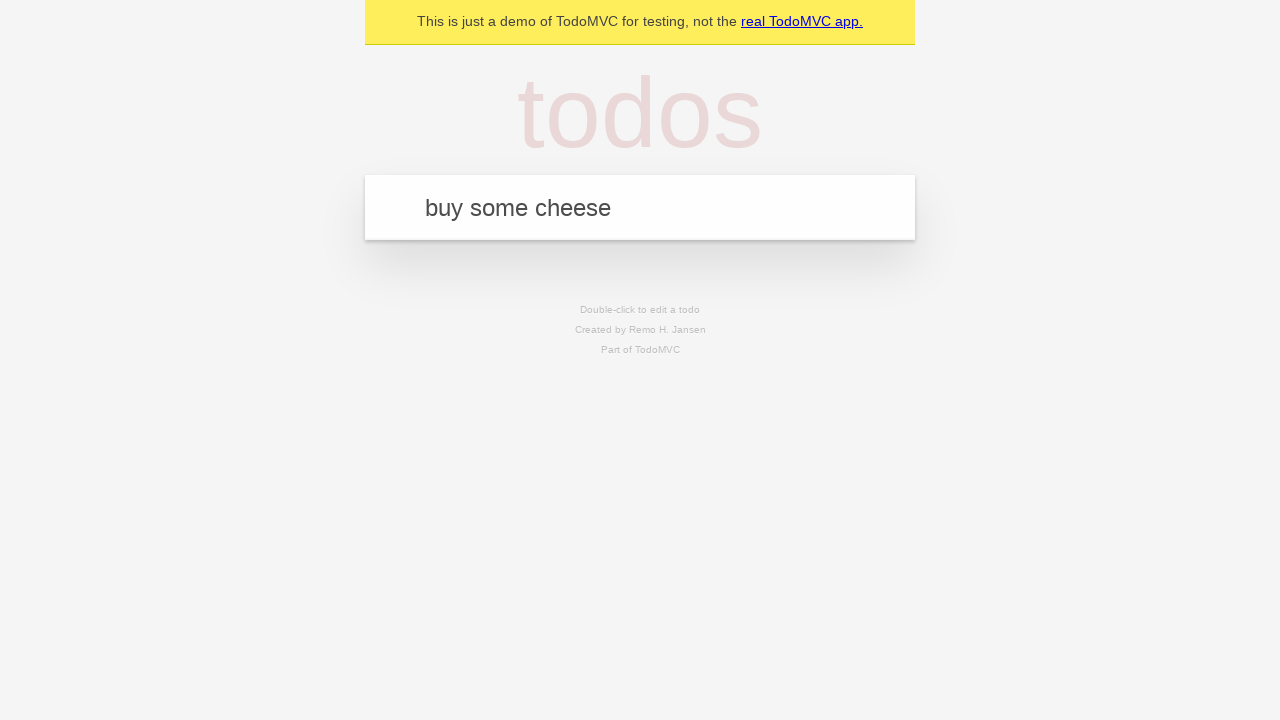

Pressed Enter to add first todo on internal:attr=[placeholder="What needs to be done?"i]
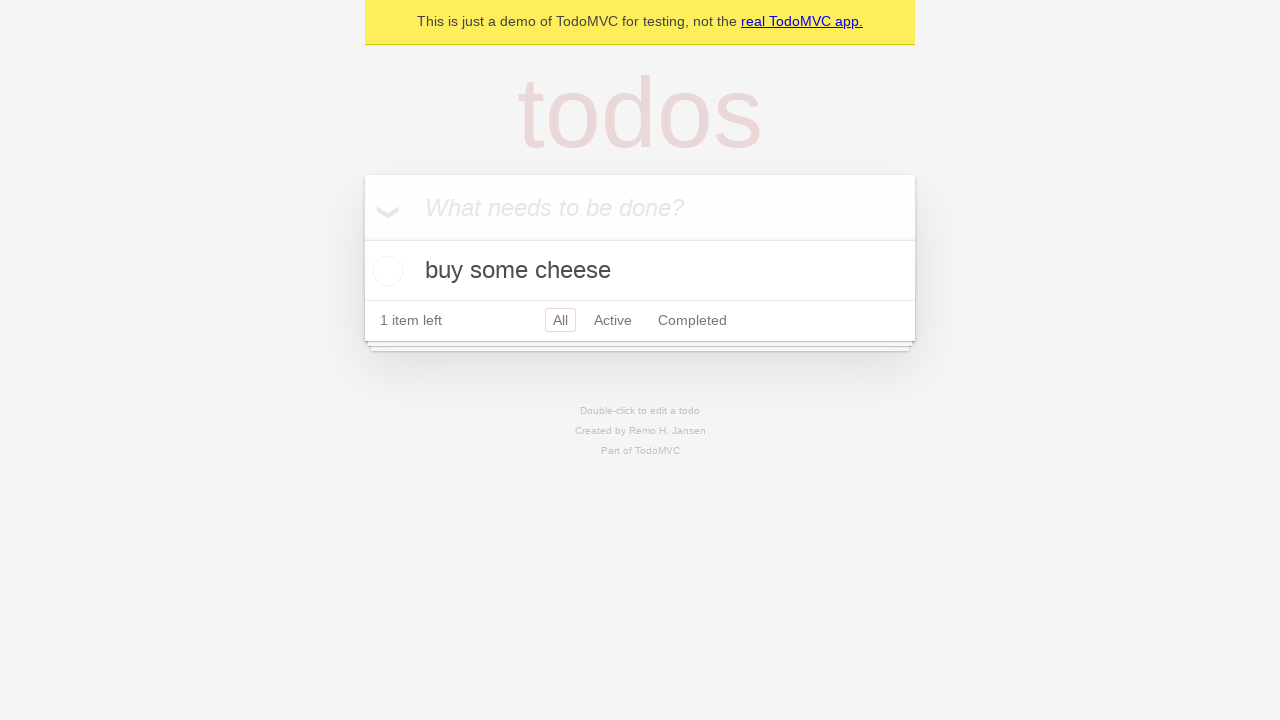

Filled todo input with 'feed the cat' on internal:attr=[placeholder="What needs to be done?"i]
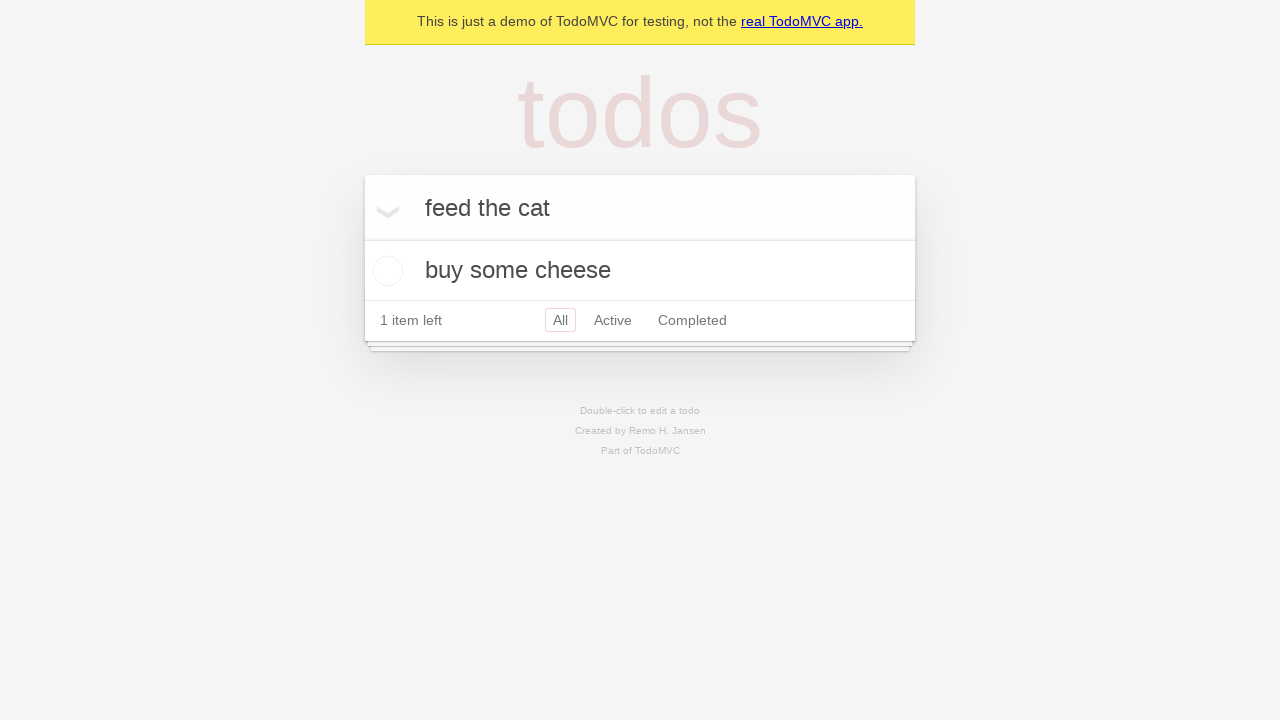

Pressed Enter to add second todo on internal:attr=[placeholder="What needs to be done?"i]
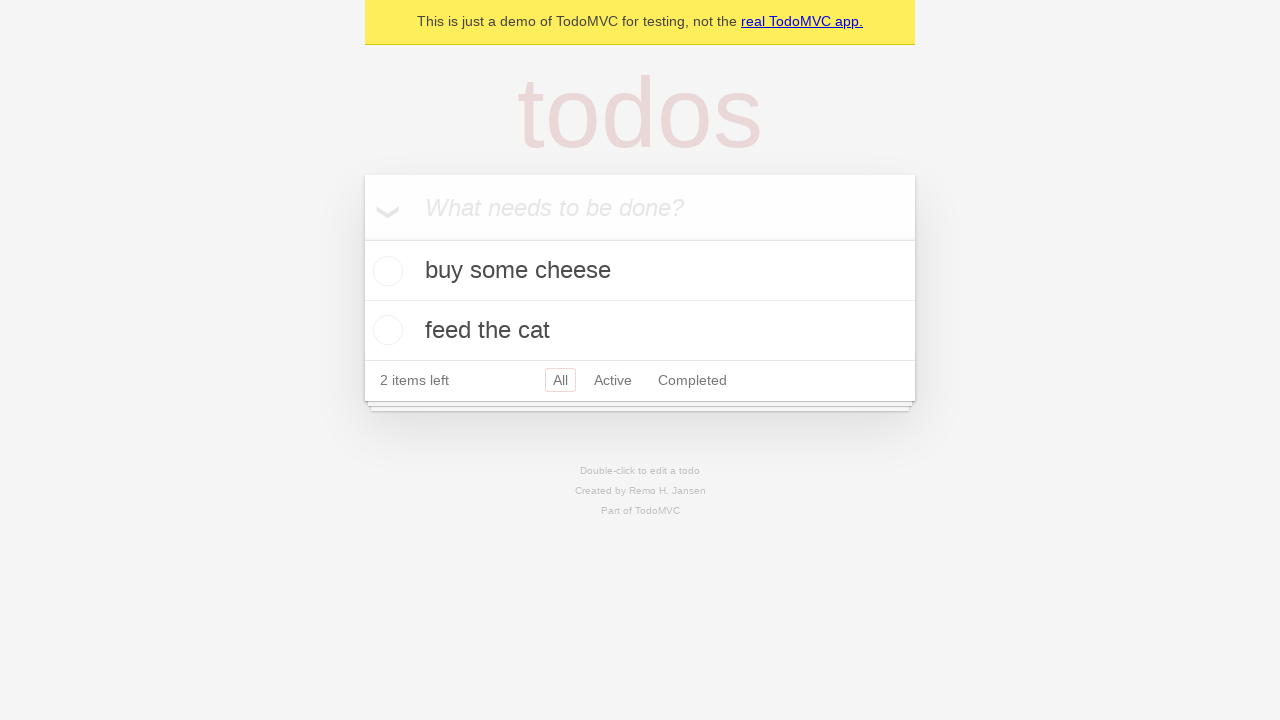

Filled todo input with 'book a doctors appointment' on internal:attr=[placeholder="What needs to be done?"i]
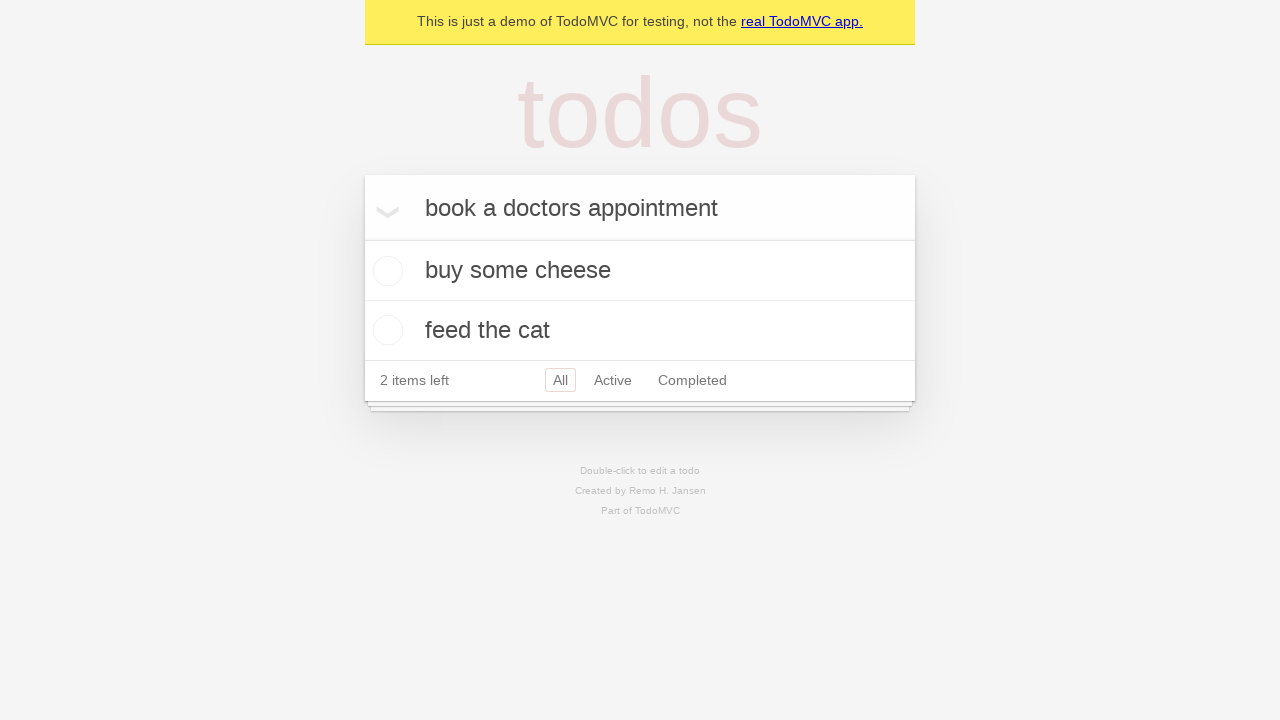

Pressed Enter to add third todo on internal:attr=[placeholder="What needs to be done?"i]
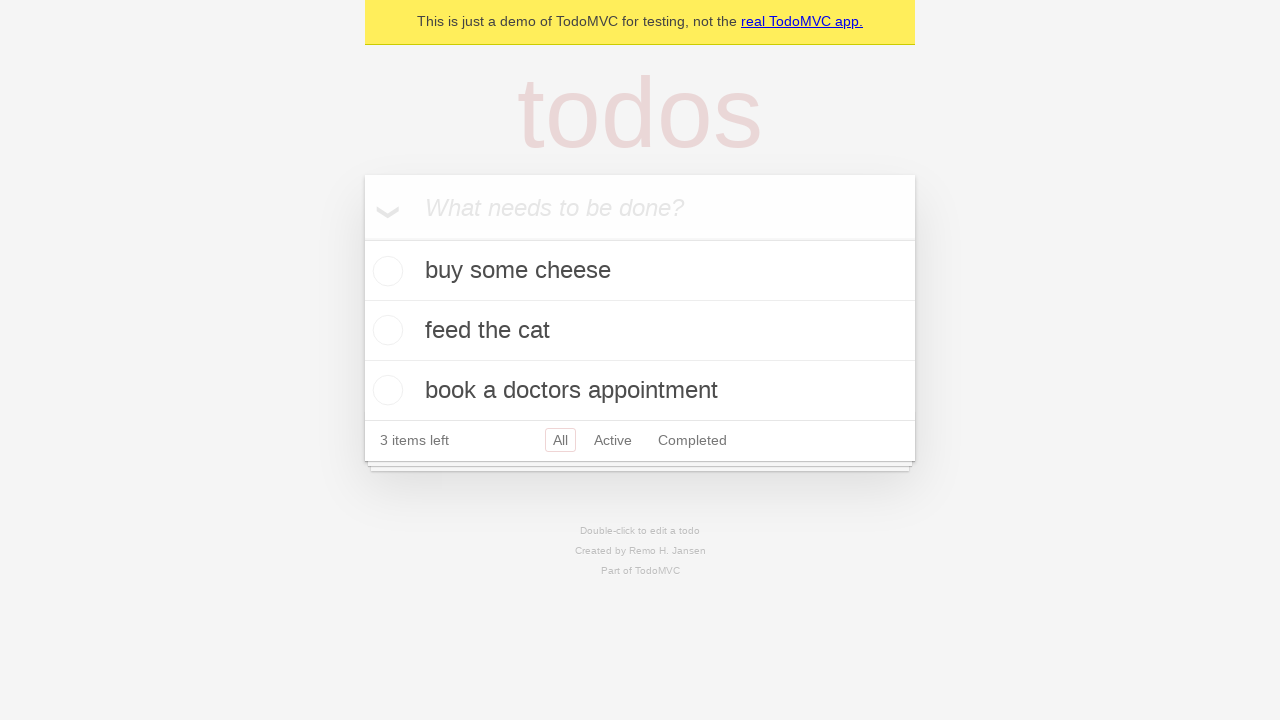

Checked the second todo item 'feed the cat' at (385, 330) on internal:testid=[data-testid="todo-item"s] >> nth=1 >> internal:role=checkbox
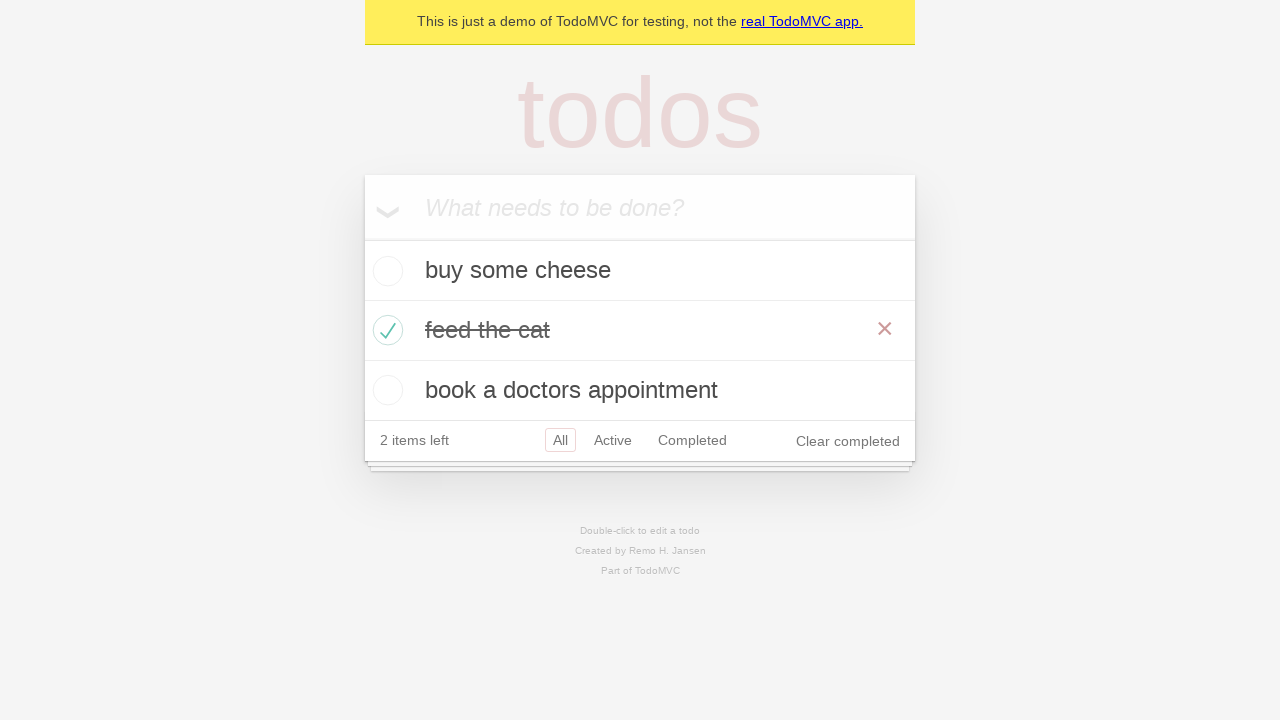

Clicked Active link to filter and display only incomplete items at (613, 440) on internal:role=link[name="Active"i]
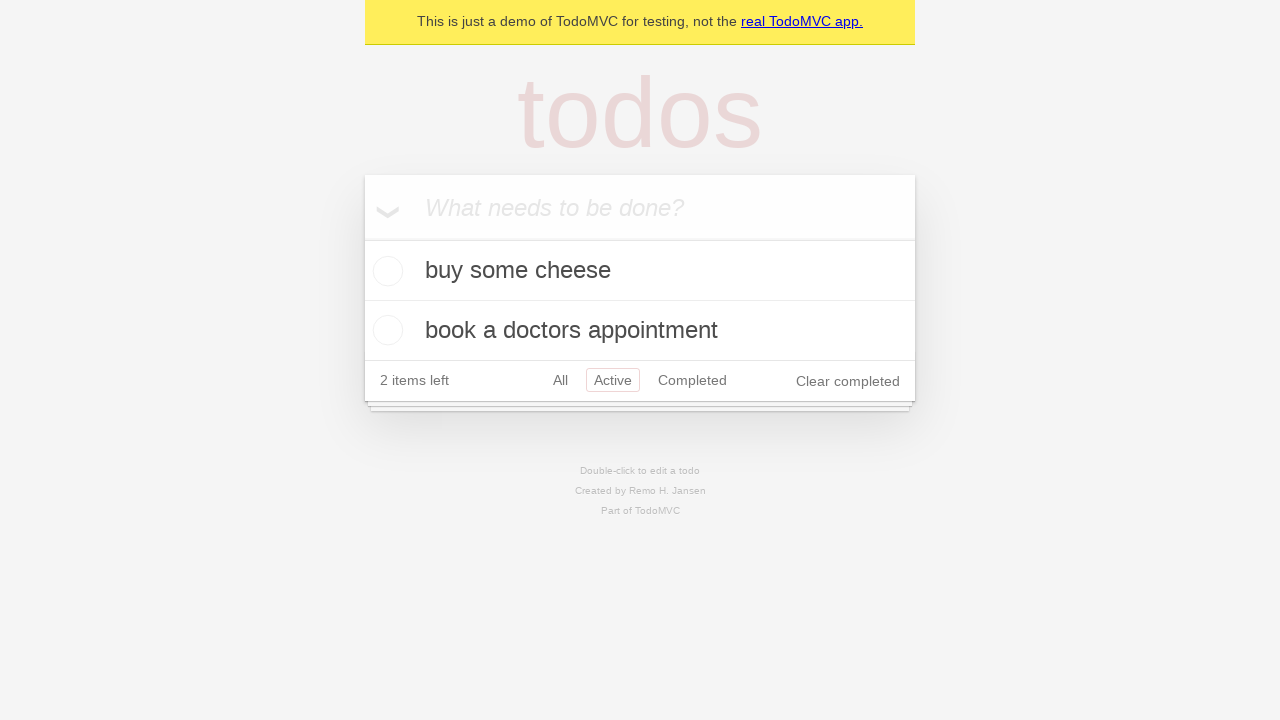

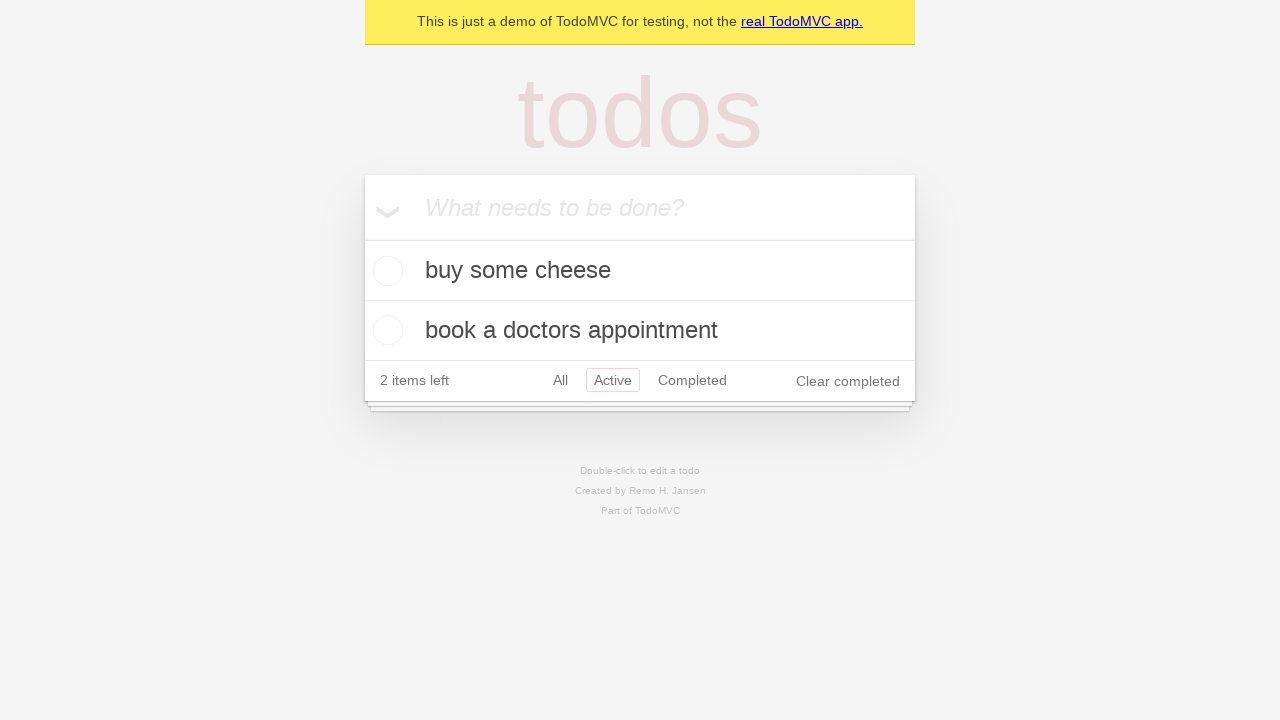